Tests static dropdown functionality by selecting an option from a dropdown menu on an automation practice page

Starting URL: https://rahulshettyacademy.com/AutomationPractice/

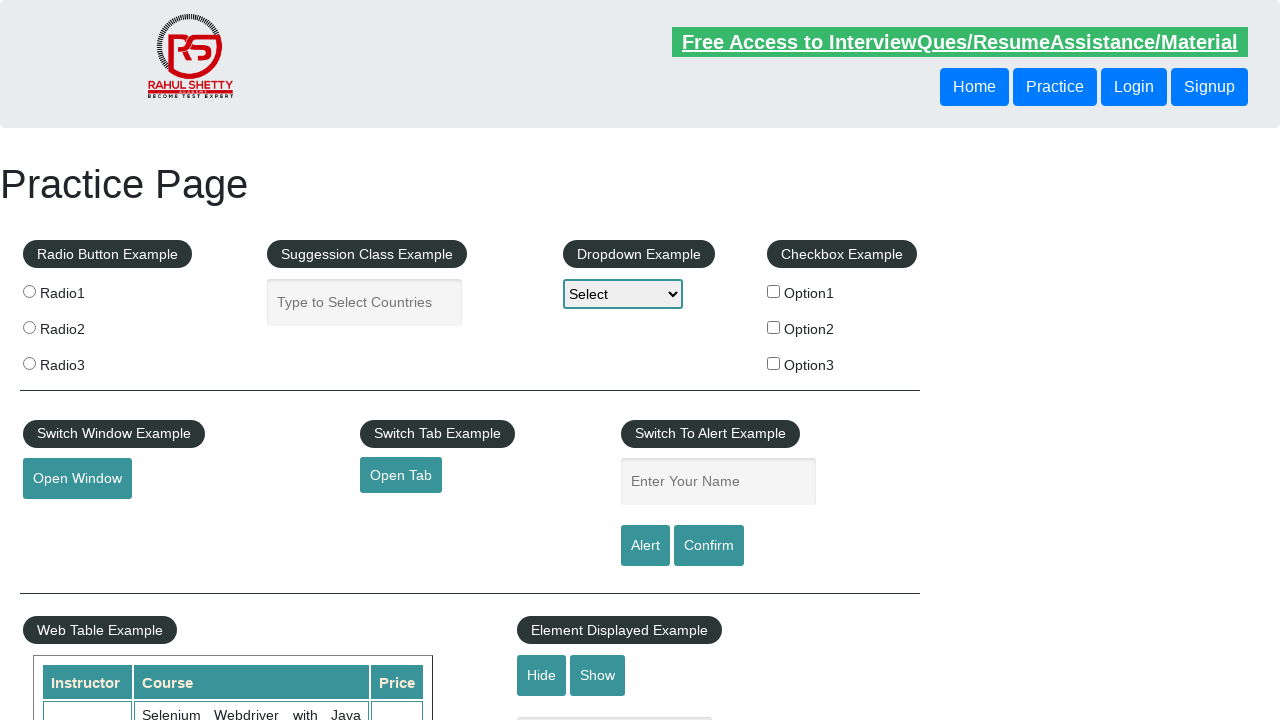

Navigated to automation practice page
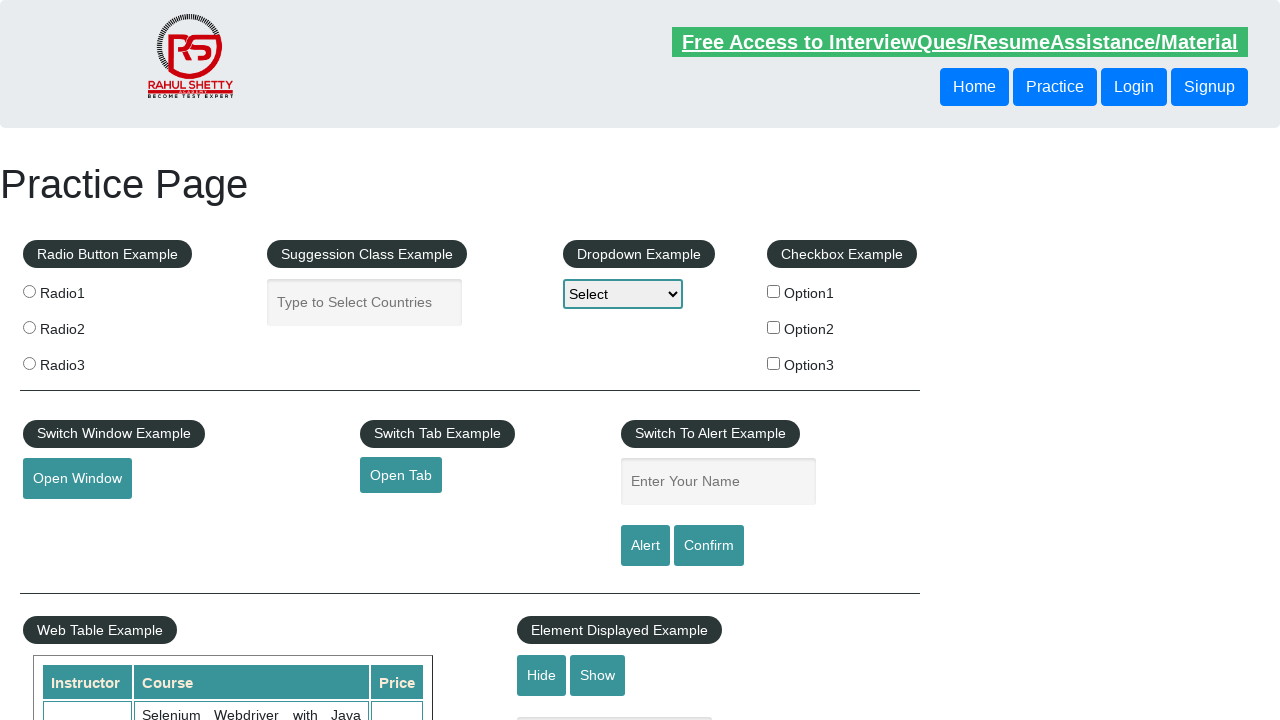

Selected option1 from static dropdown menu on #dropdown-class-example
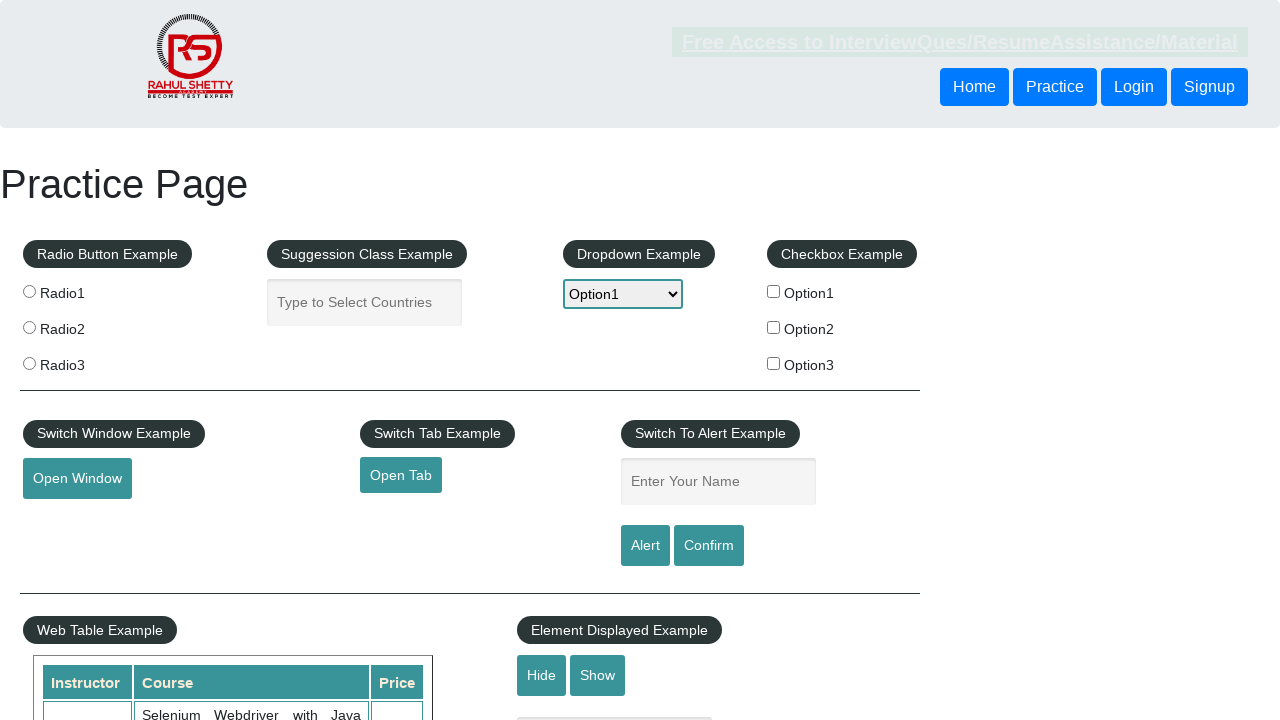

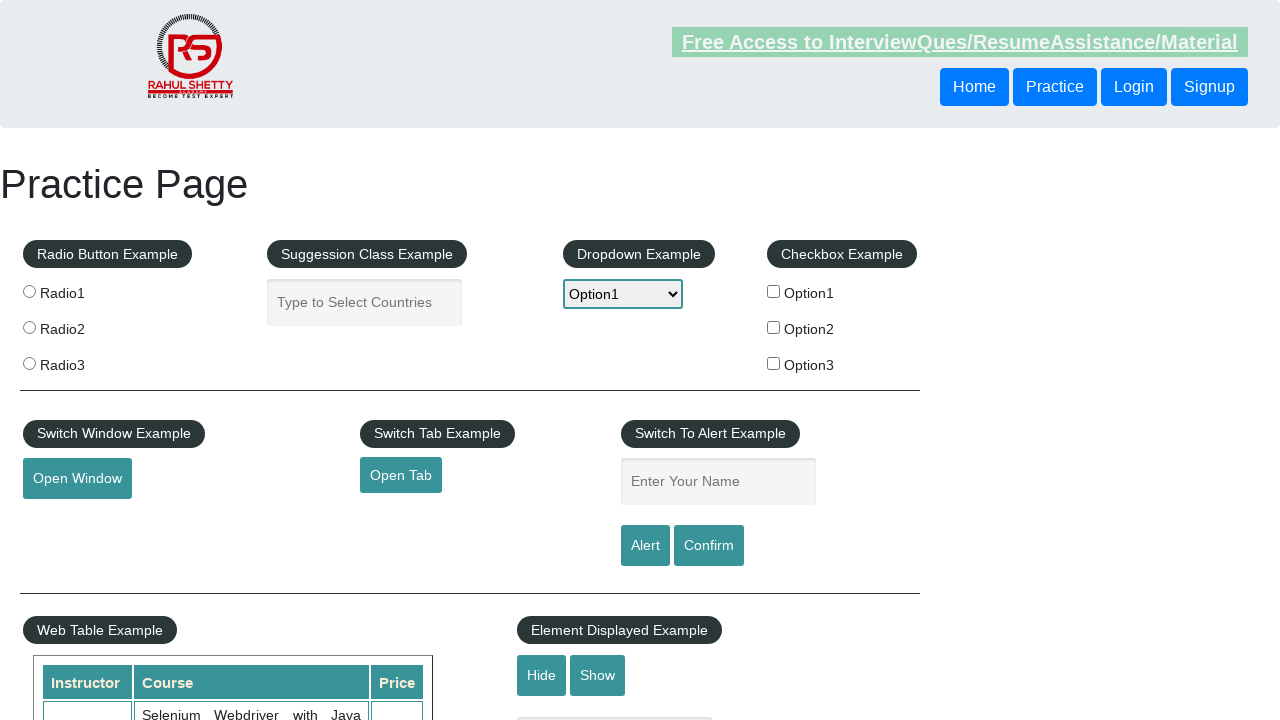